Tests adding two integers in the calculator, verifying the result and testing with integer-only mode

Starting URL: https://gerabarud.github.io/is3-calculadora/

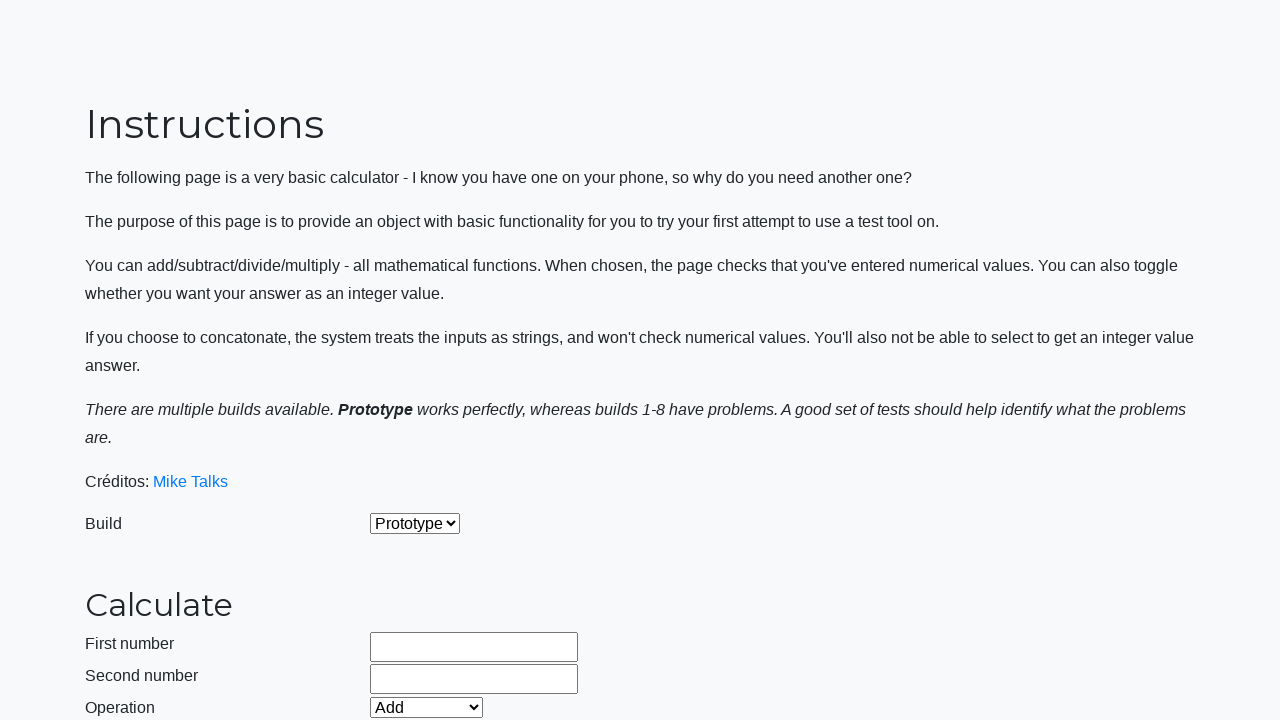

Selected build version 2 on #selectBuild
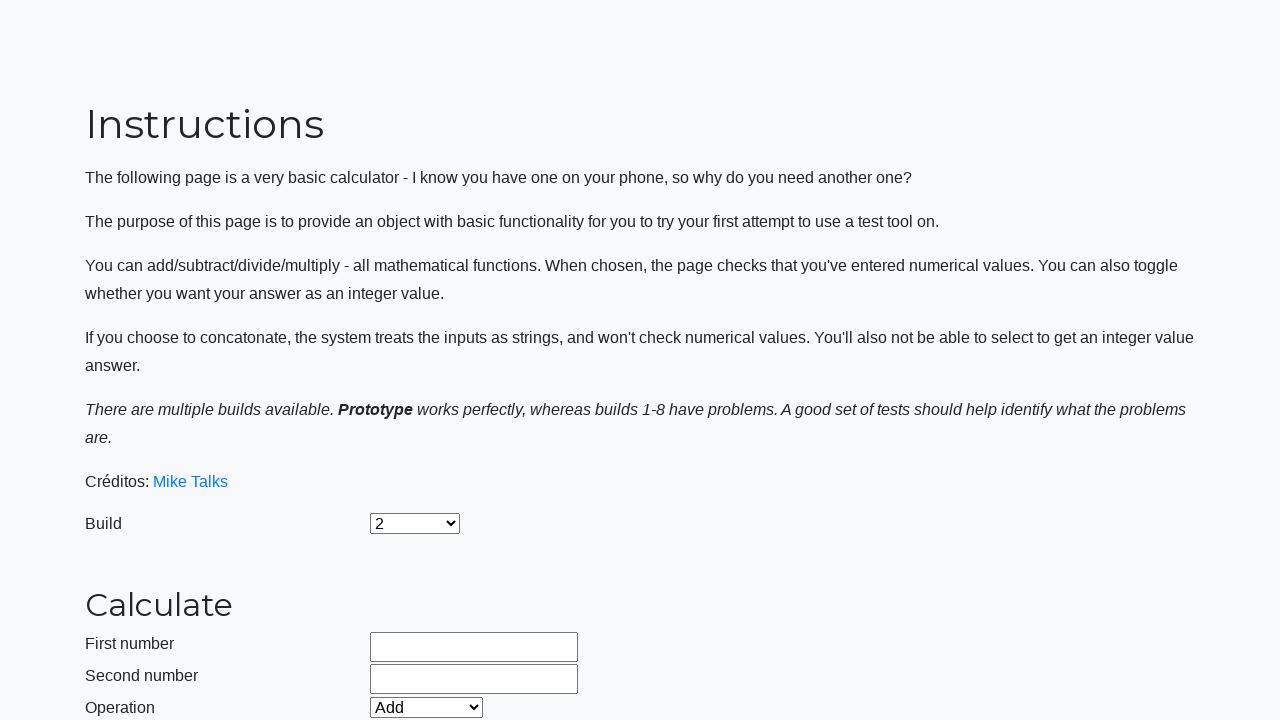

Entered first number 321 in number1Field on #number1Field
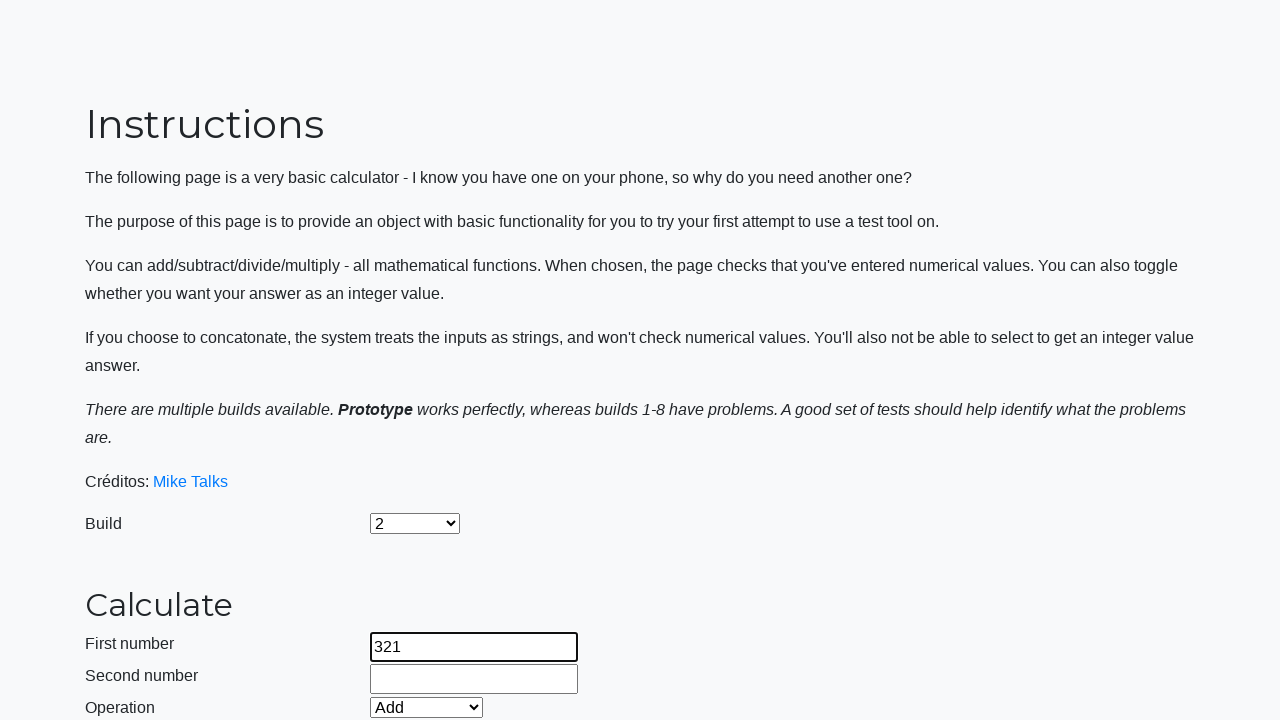

Entered second number 9 in number2Field on #number2Field
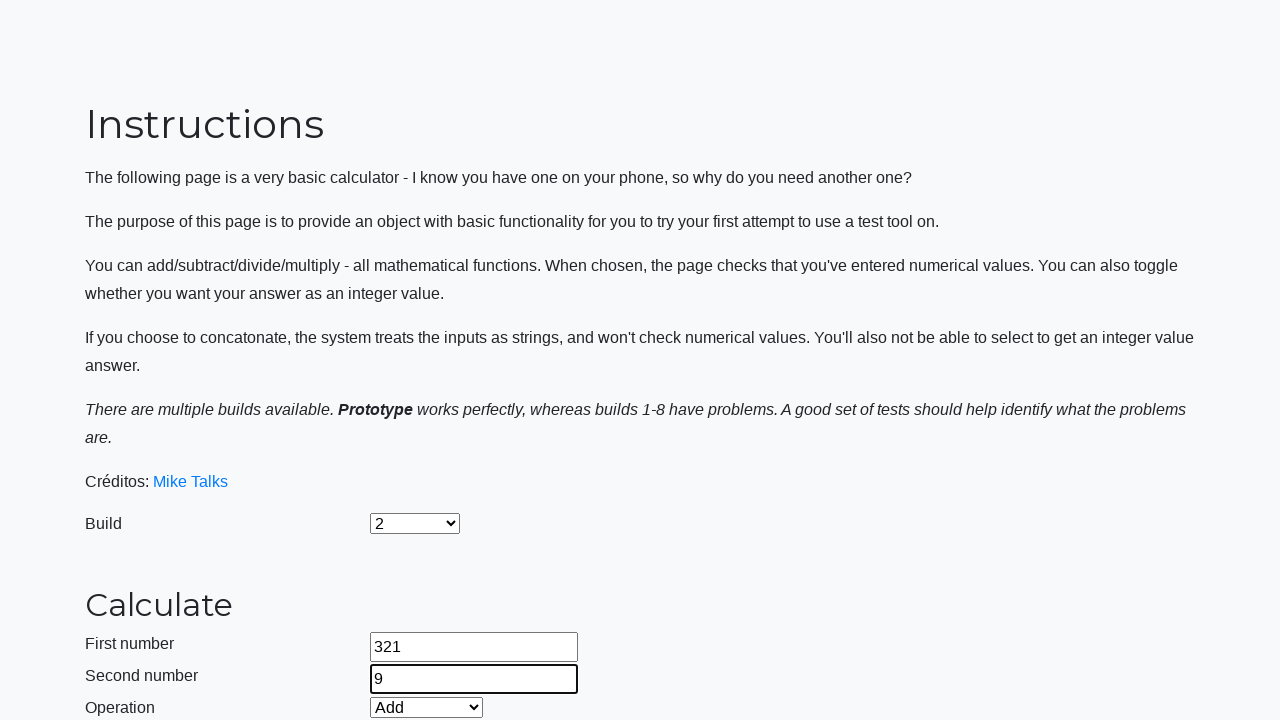

Selected Add operation from dropdown on #selectOperationDropdown
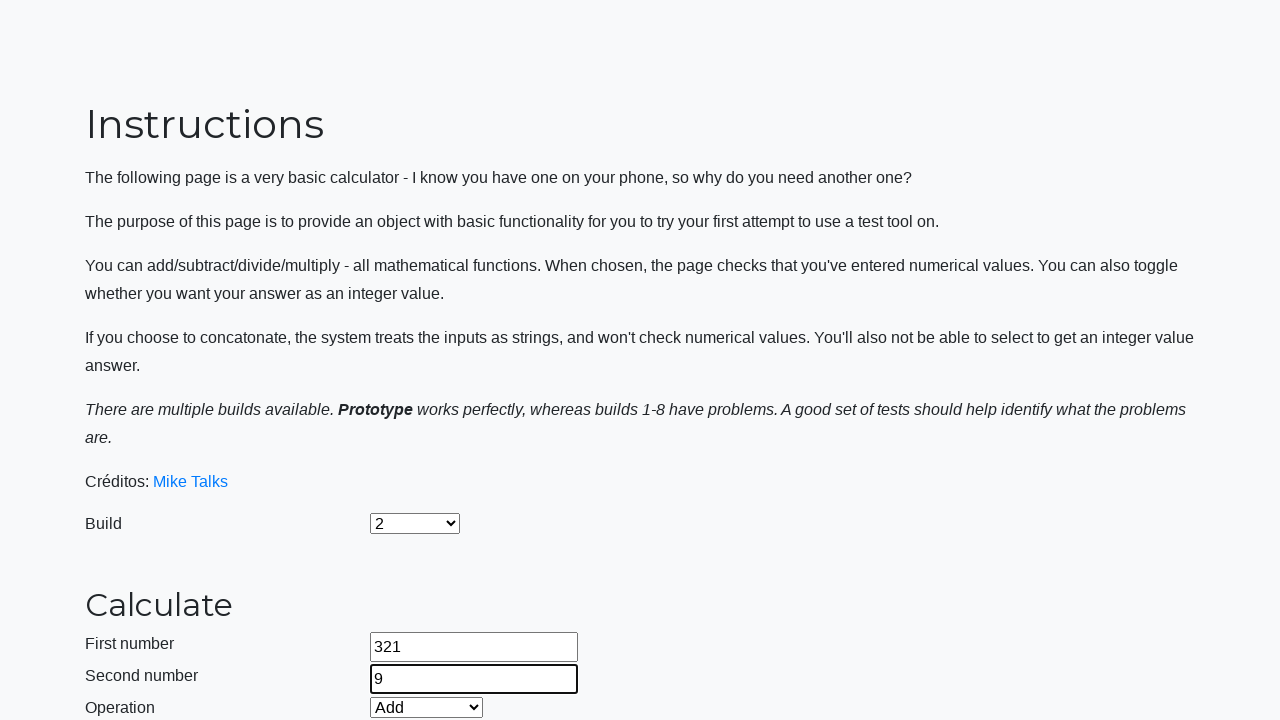

Clicked calculate button to add 321 + 9 at (422, 451) on #calculateButton
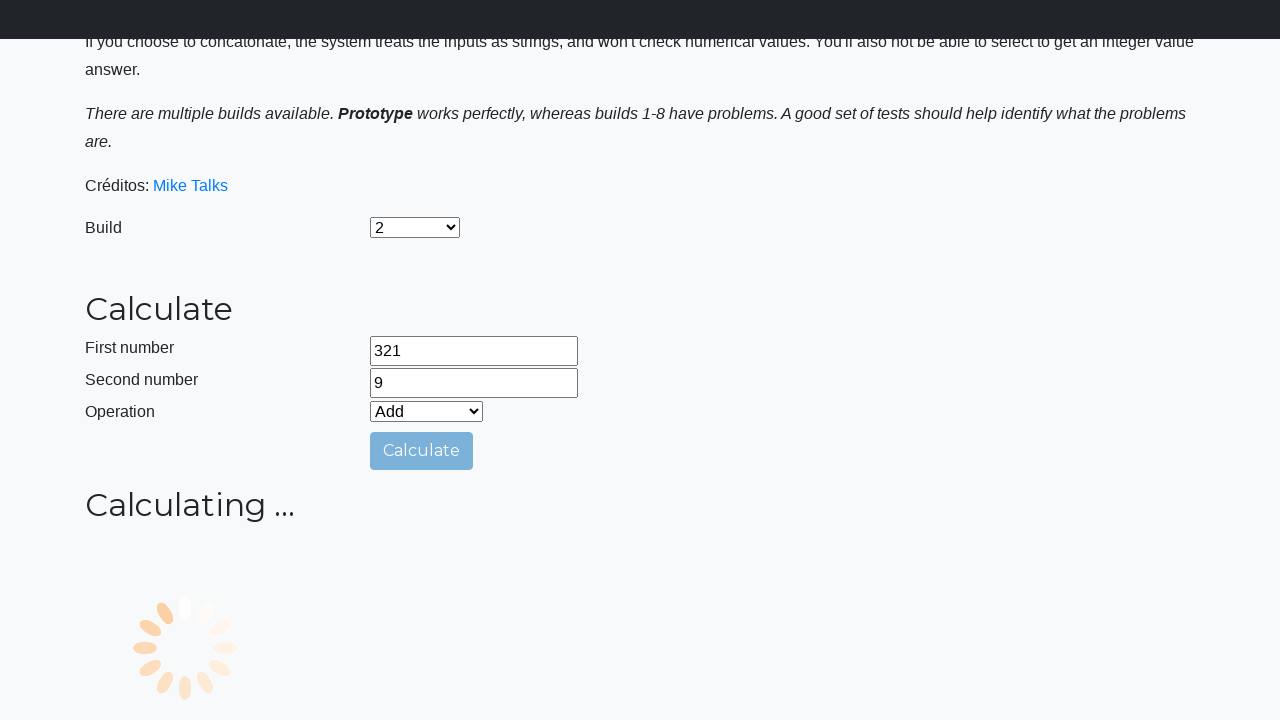

Waited 1000ms for result to be calculated
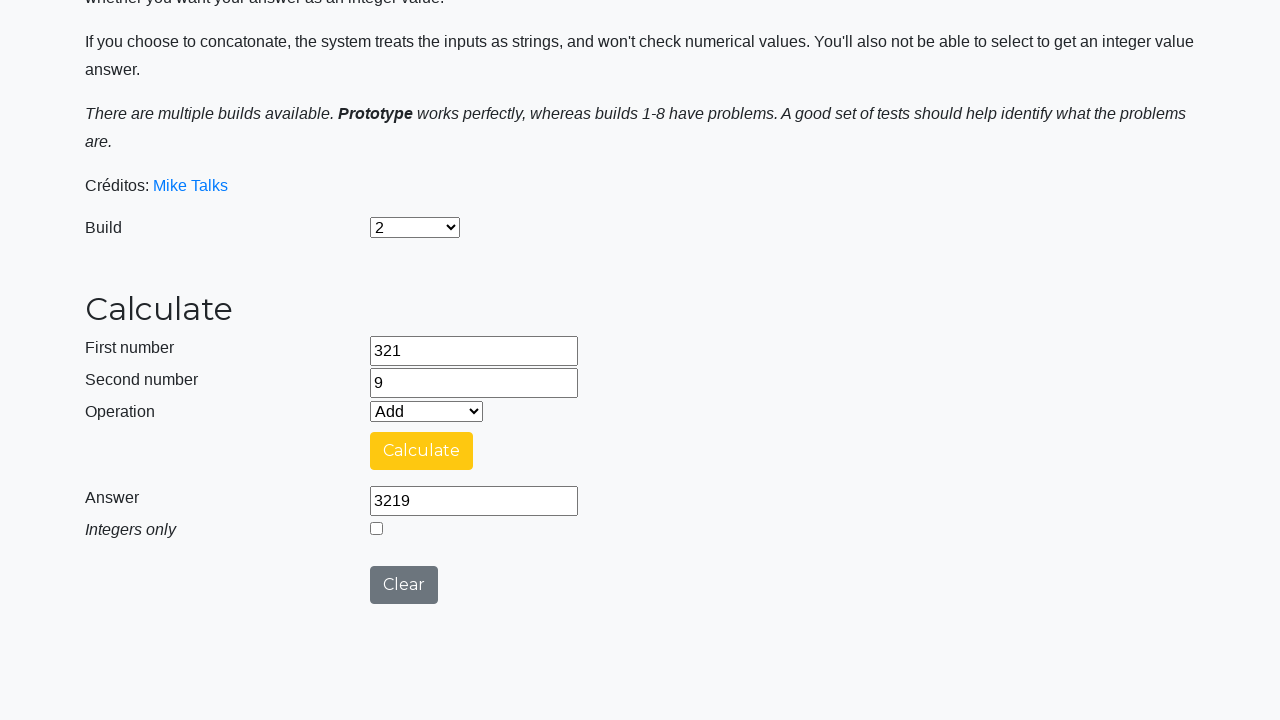

Clicked integer-only mode checkbox at (376, 528) on #integerSelect
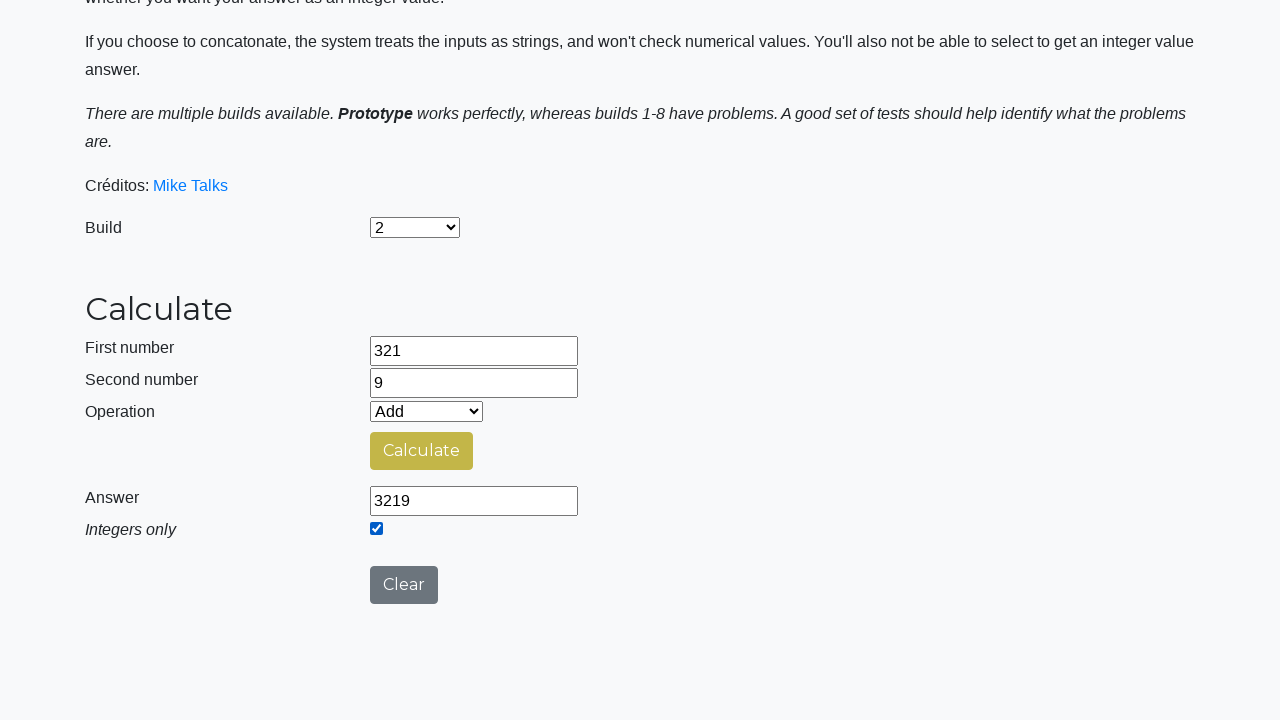

Clicked calculate button again with integer-only mode enabled at (422, 451) on #calculateButton
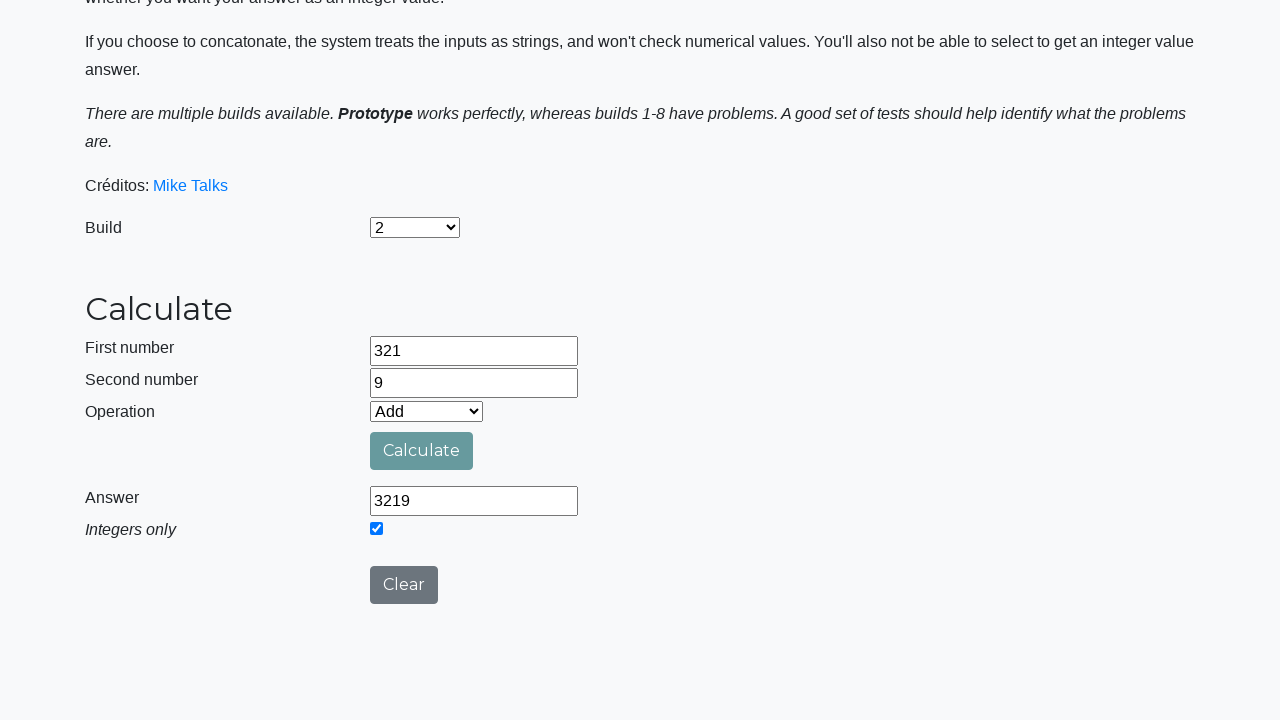

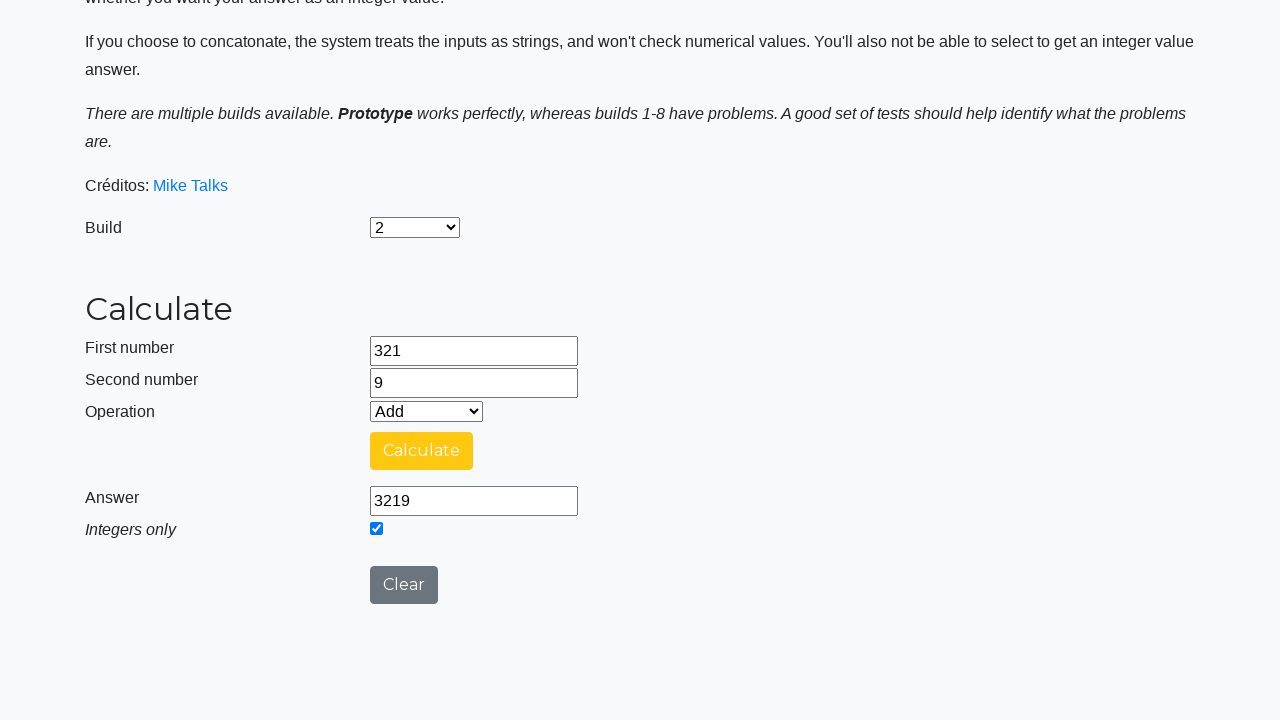